Tests that registration fails when email has no @ symbol

Starting URL: https://sharelane.com/cgi-bin/register.py?page=1&zip_code=11111

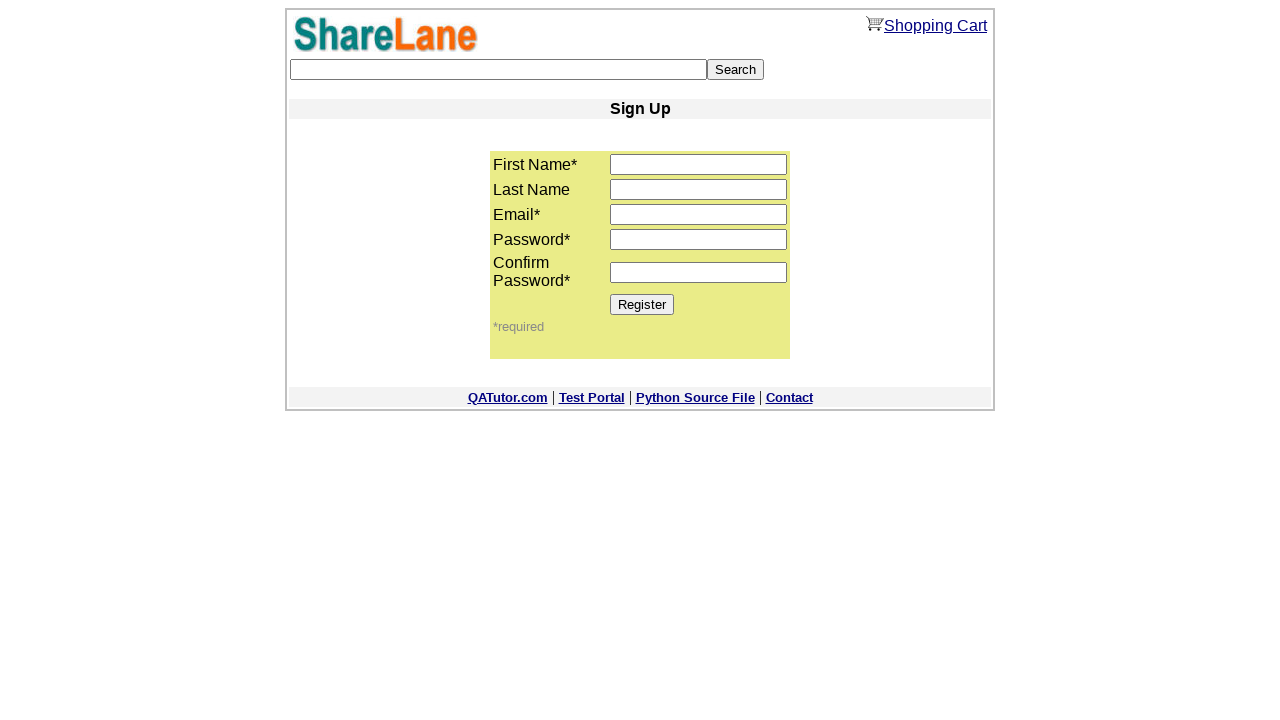

Filled first name field with 'Nick' on input[name='first_name']
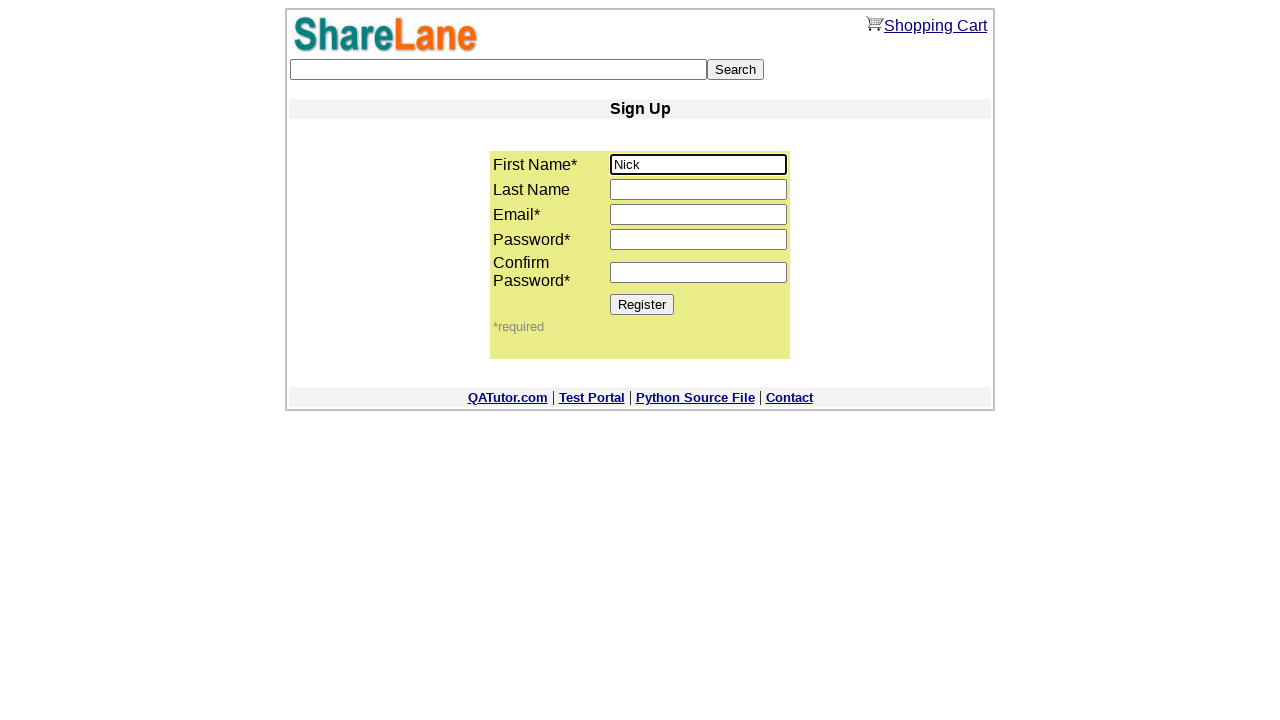

Filled last name field with 'Click' on input[name='last_name']
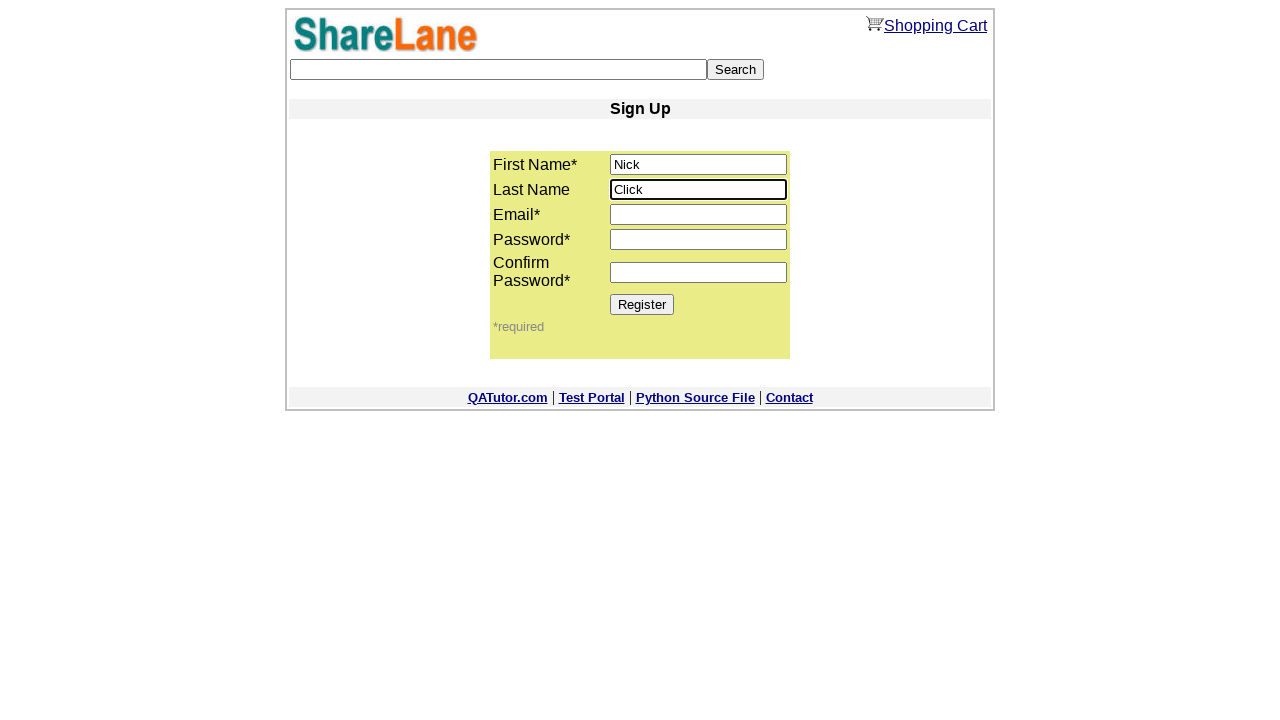

Filled email field with invalid email 'test_test.te' (missing @ symbol) on input[name='email']
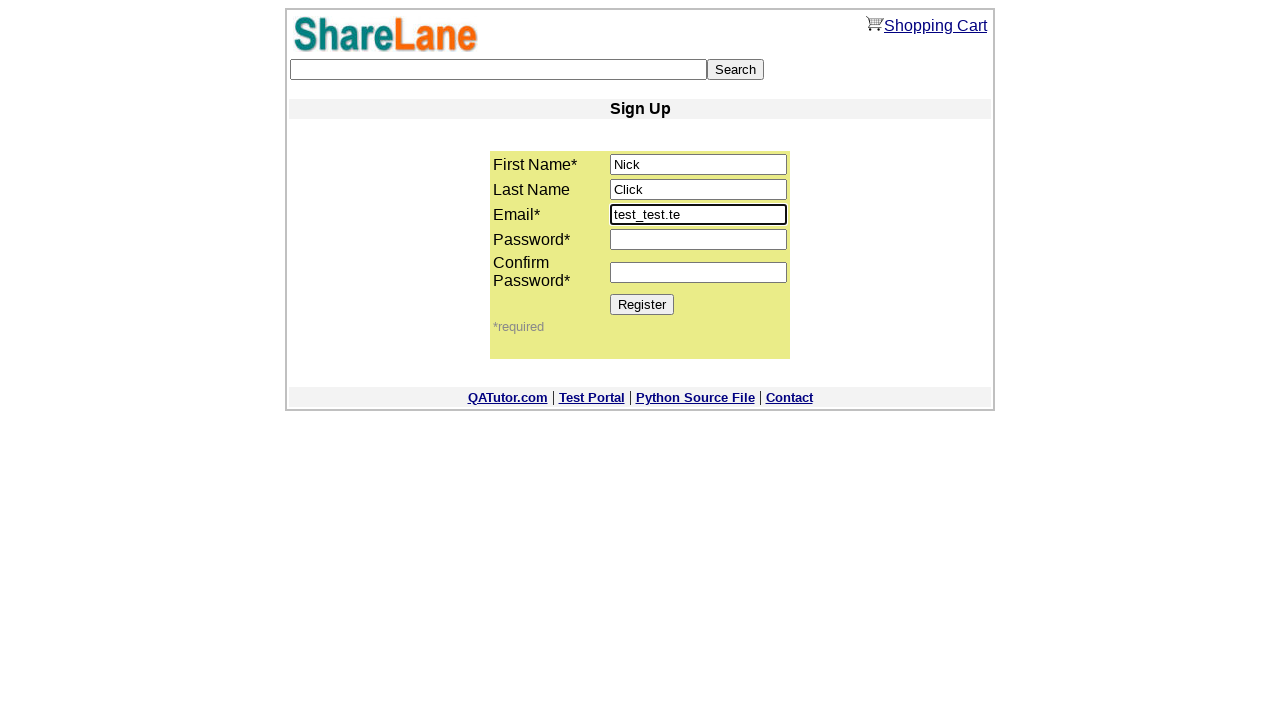

Filled password field with 'qwerty' on input[name='password1']
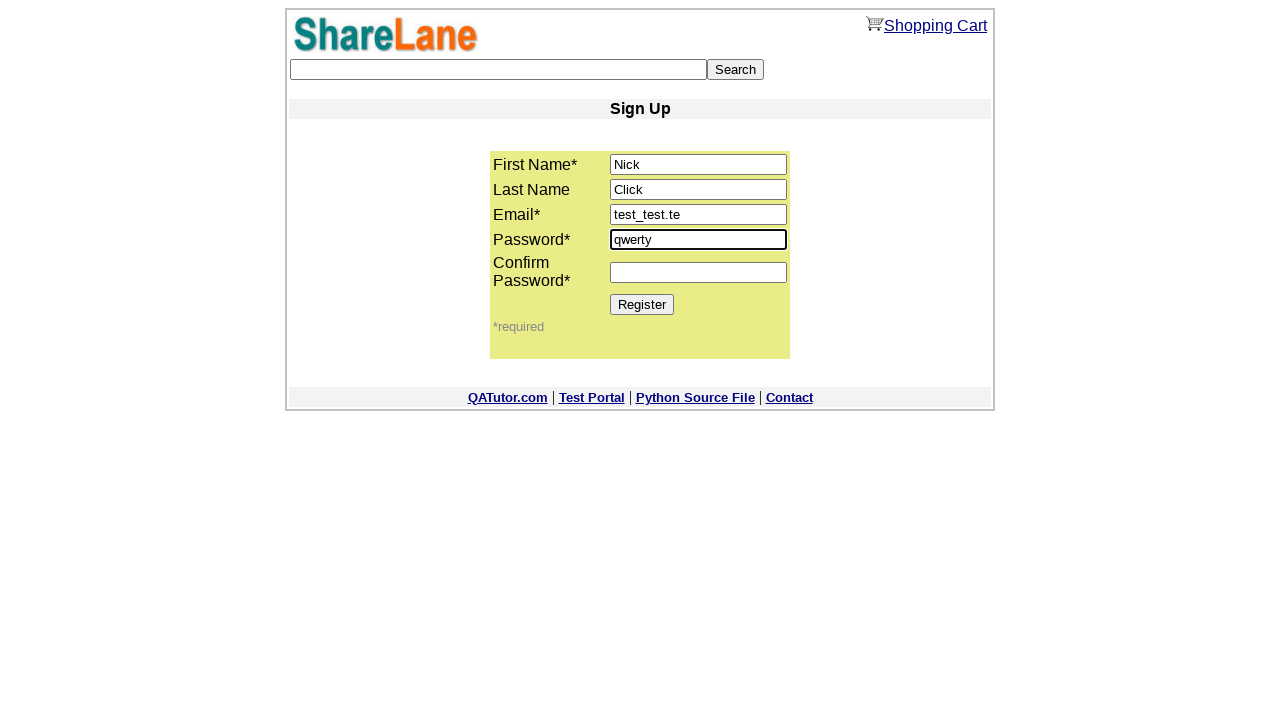

Filled password confirmation field with 'qwerty' on input[name='password2']
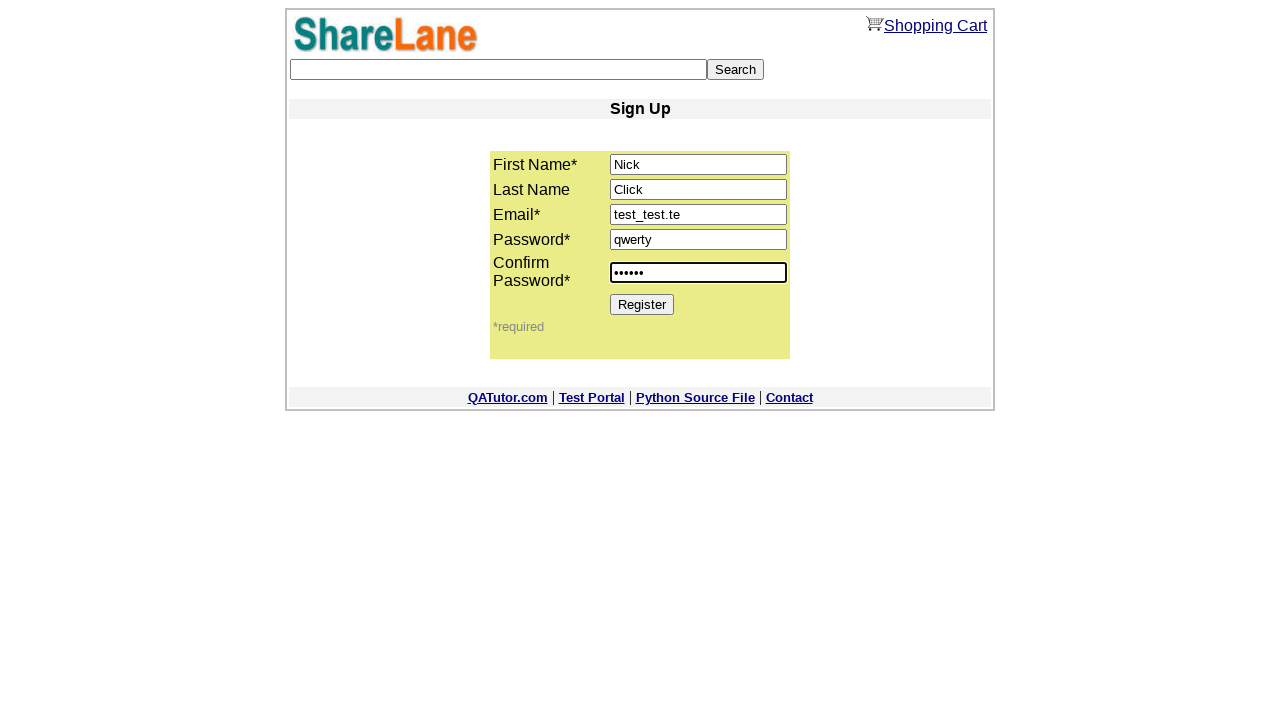

Clicked Register button to submit form with invalid email at (642, 304) on input[value='Register']
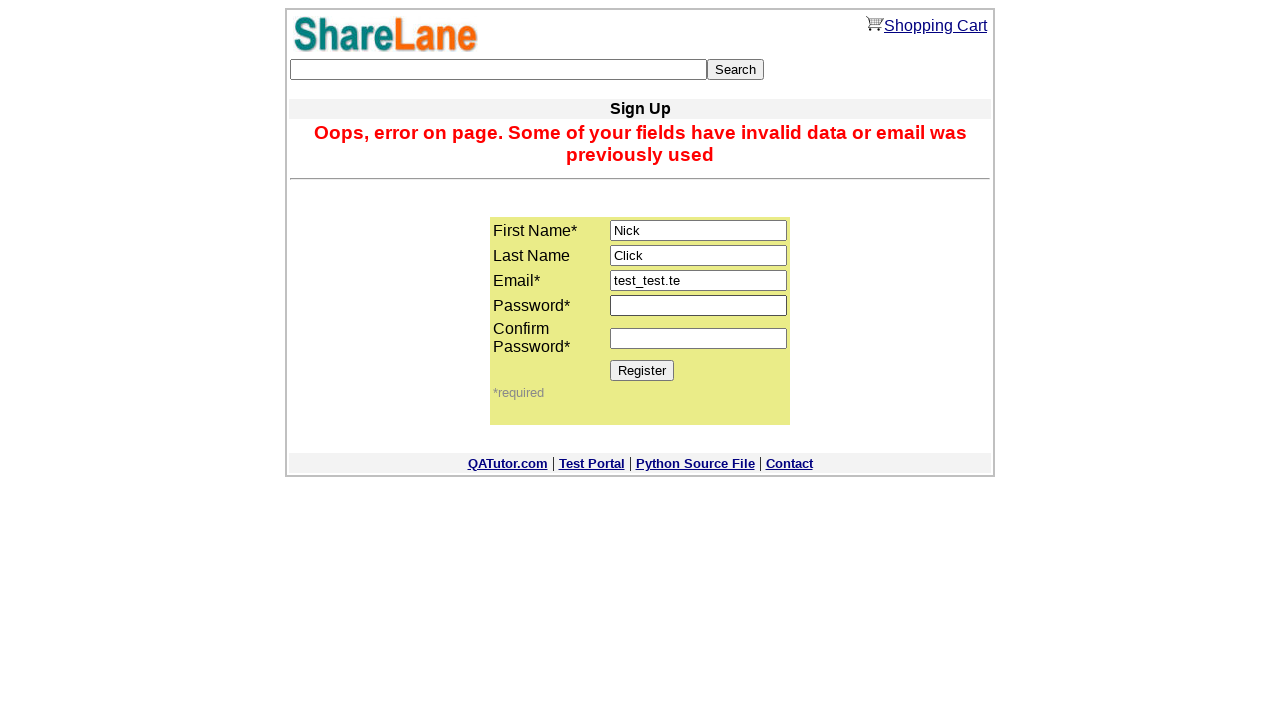

Error message appeared confirming registration failed due to invalid email format
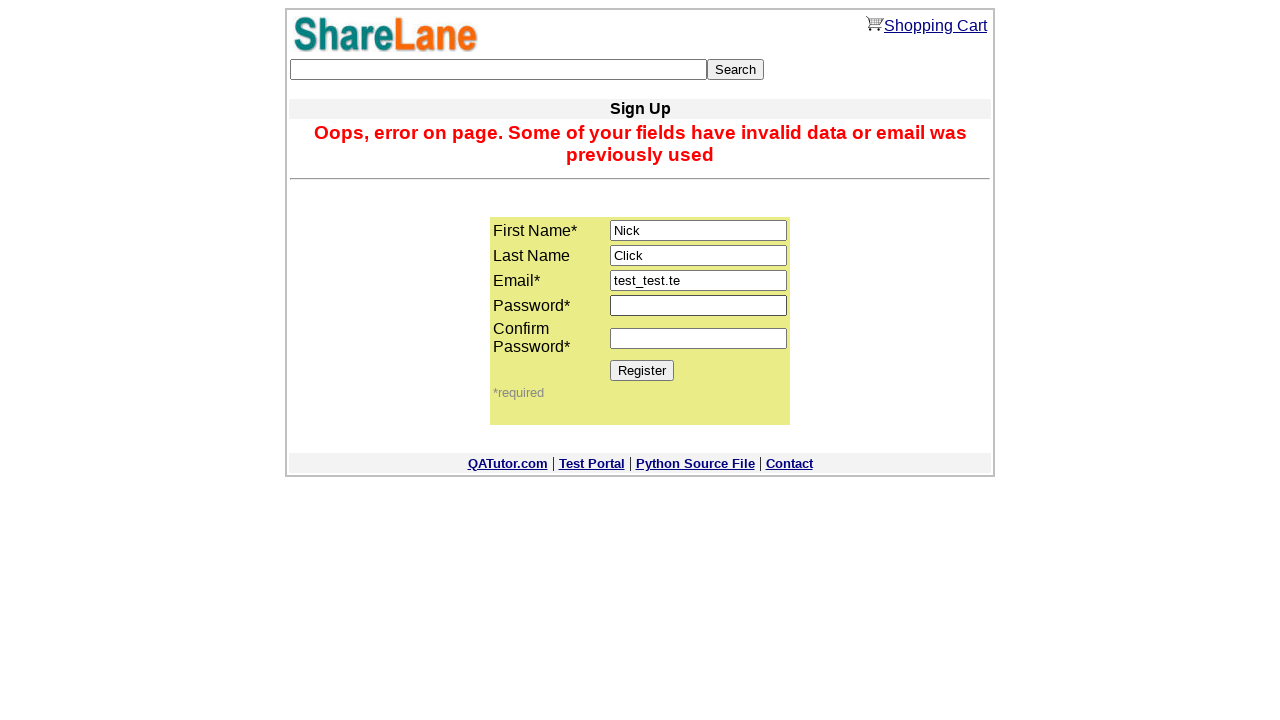

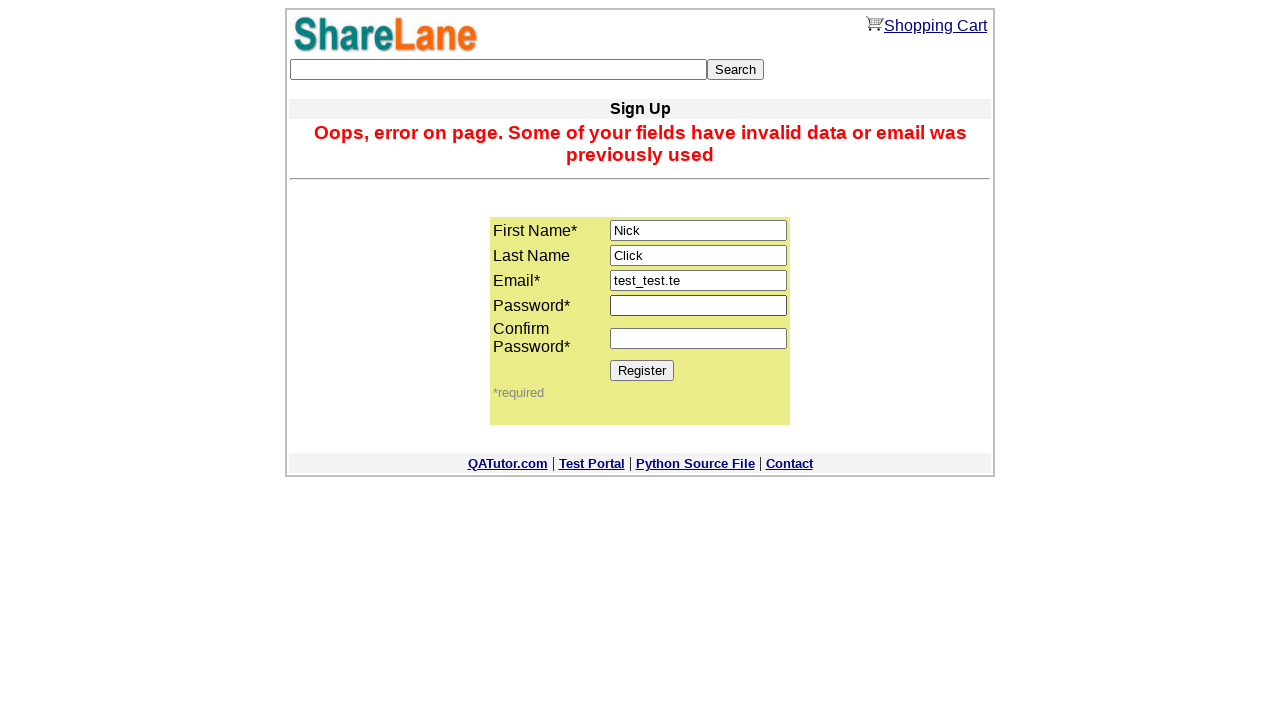